Tests that the H1 heading "Buttons" is visible on the DemoQA buttons page

Starting URL: https://demoqa.com/elements

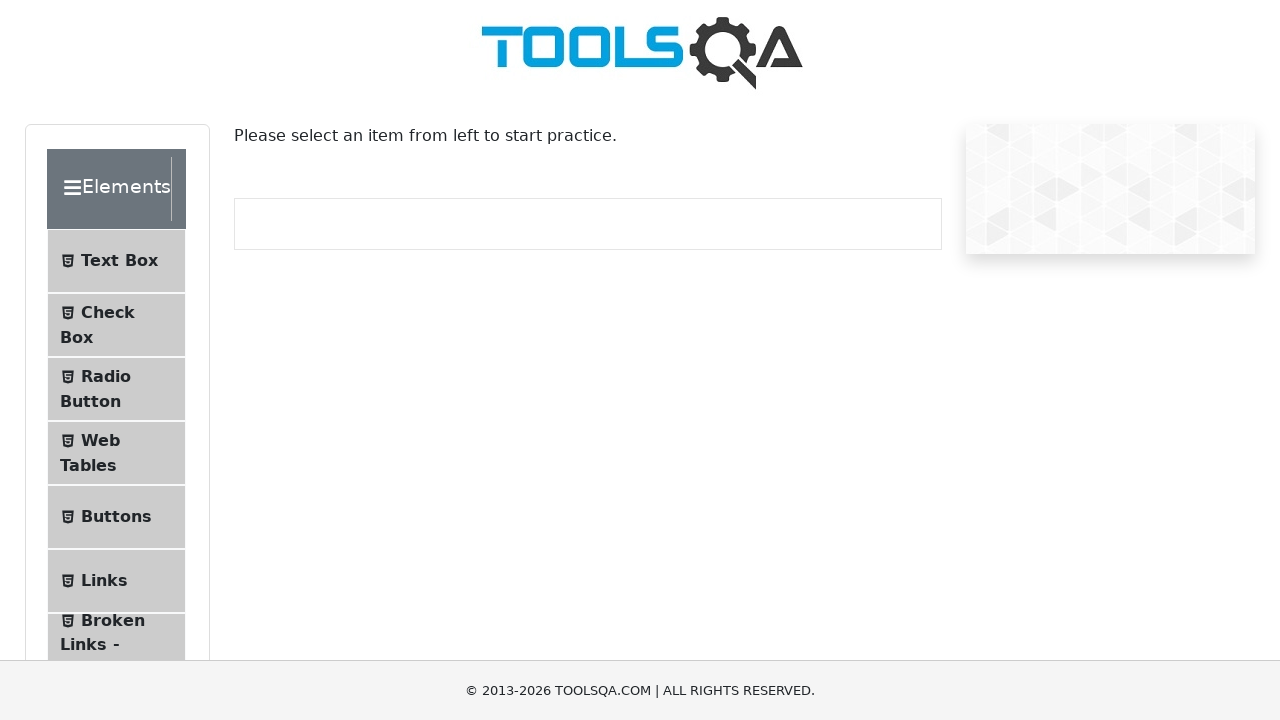

Clicked Buttons menu item at (116, 517) on li:has-text('Buttons')
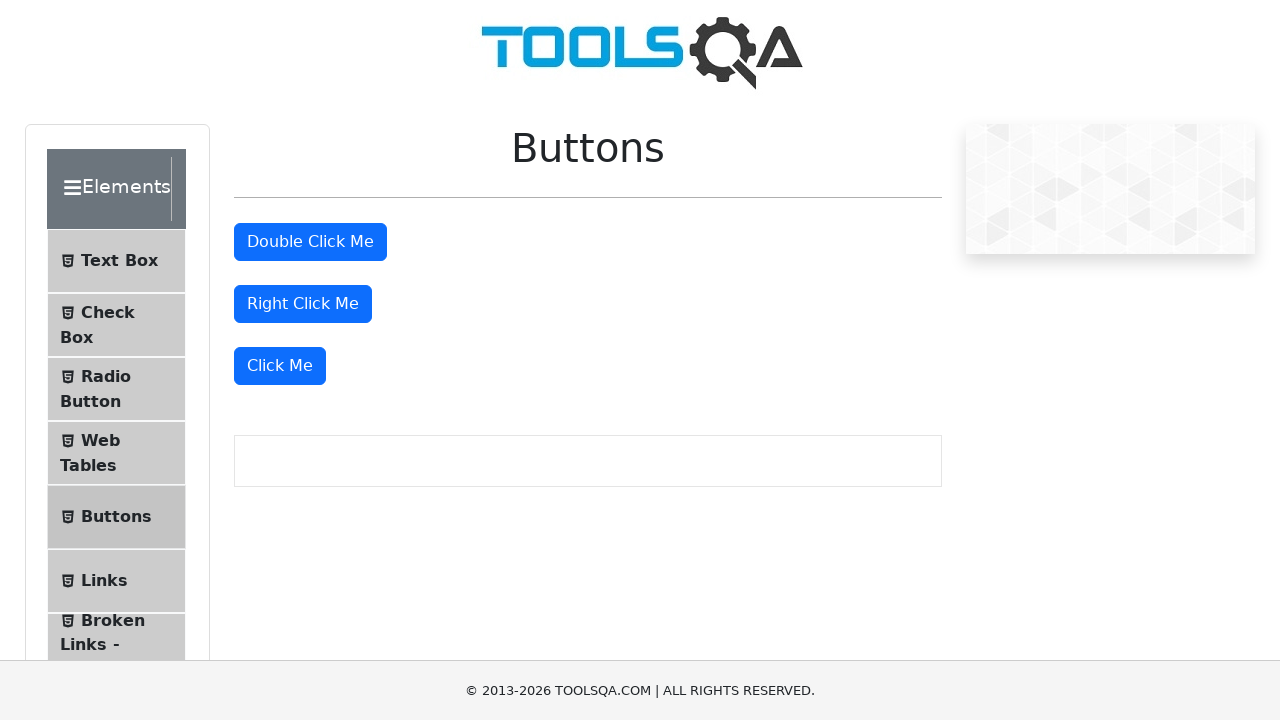

Waited for buttons page to load at https://demoqa.com/buttons
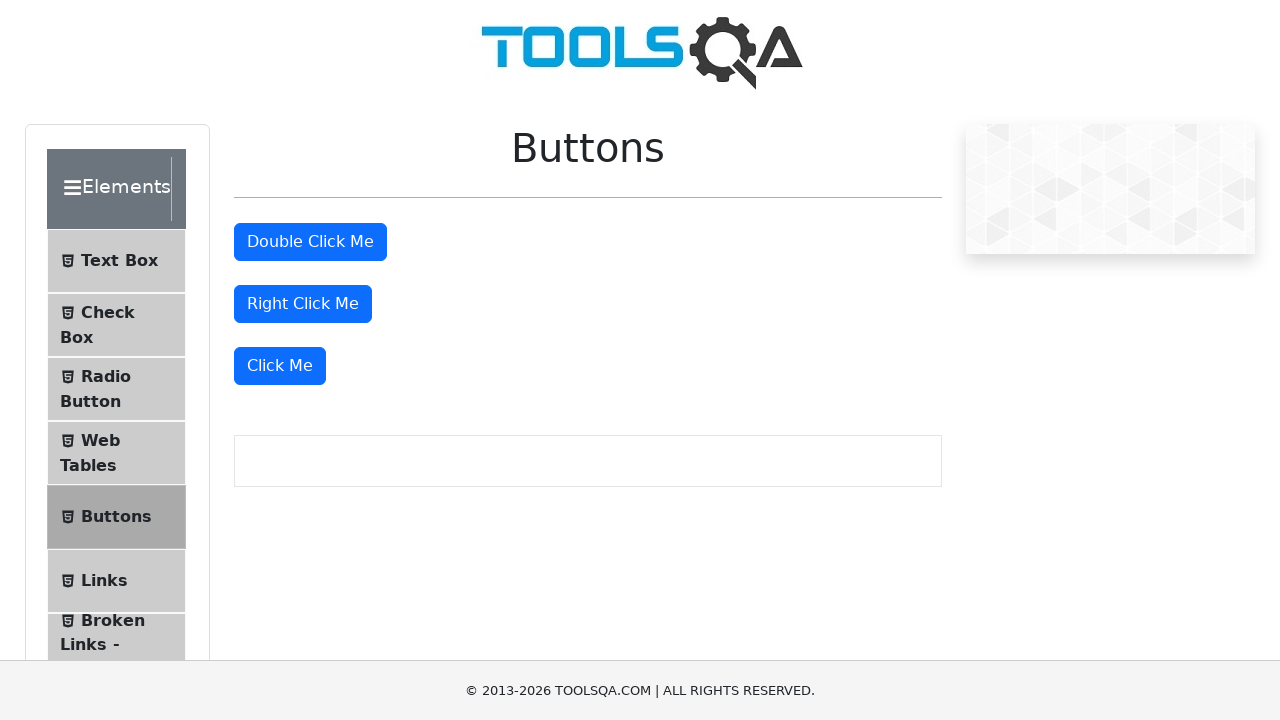

Verified H1 heading 'Buttons' is visible on the page
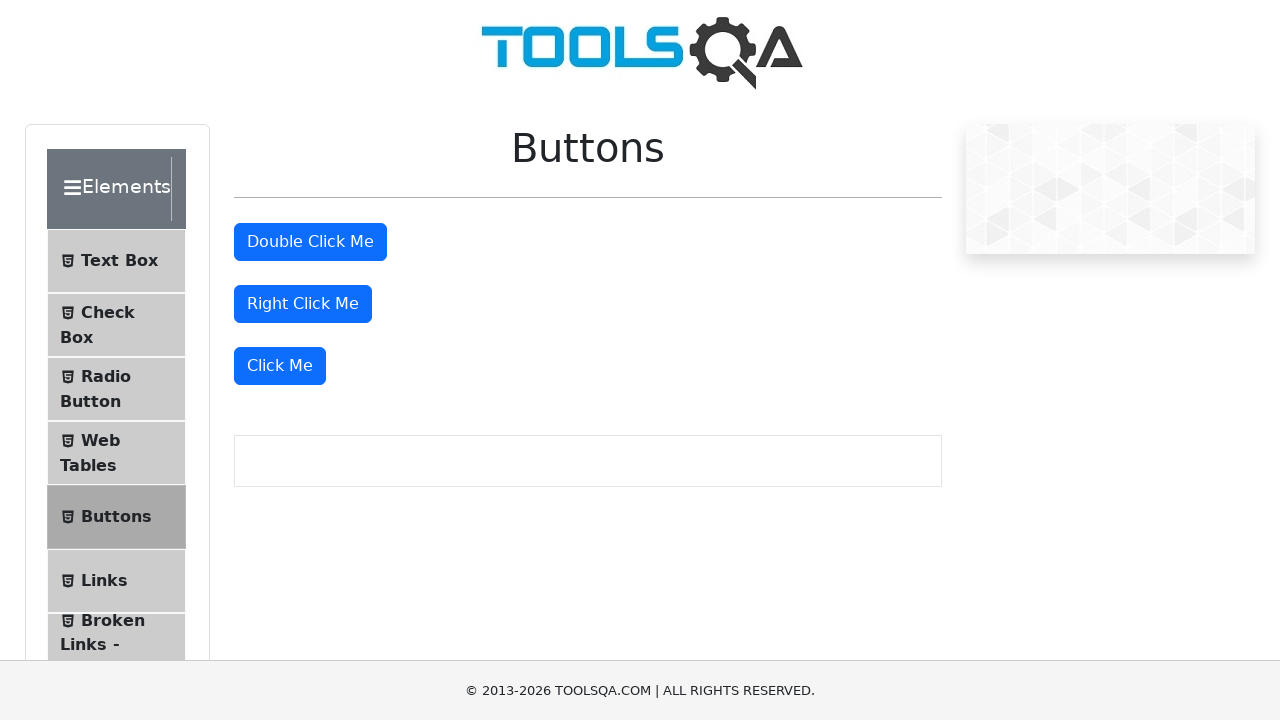

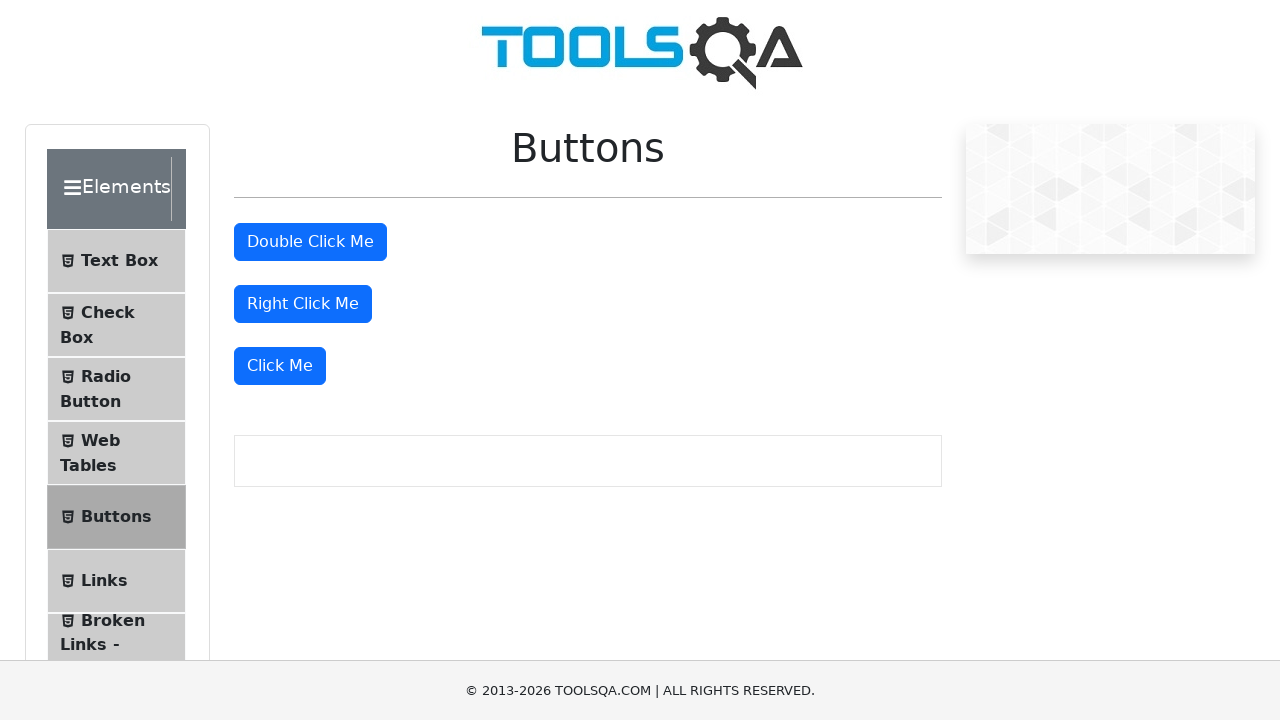